Tests alert handling by waiting for an alert to appear on the page, reading its text, and then dismissing it.

Starting URL: http://only-testing-blog.blogspot.com/2014/01/new-testing.html?

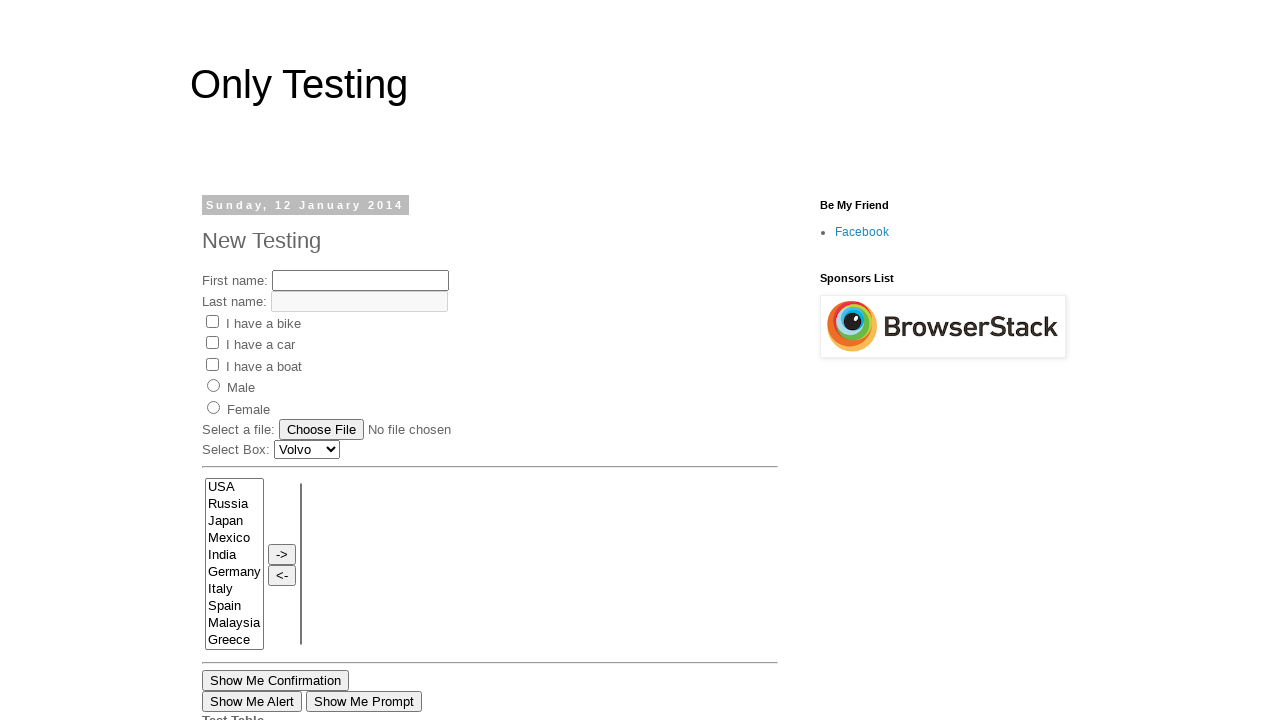

Registered dialog event handler to catch and dismiss alerts
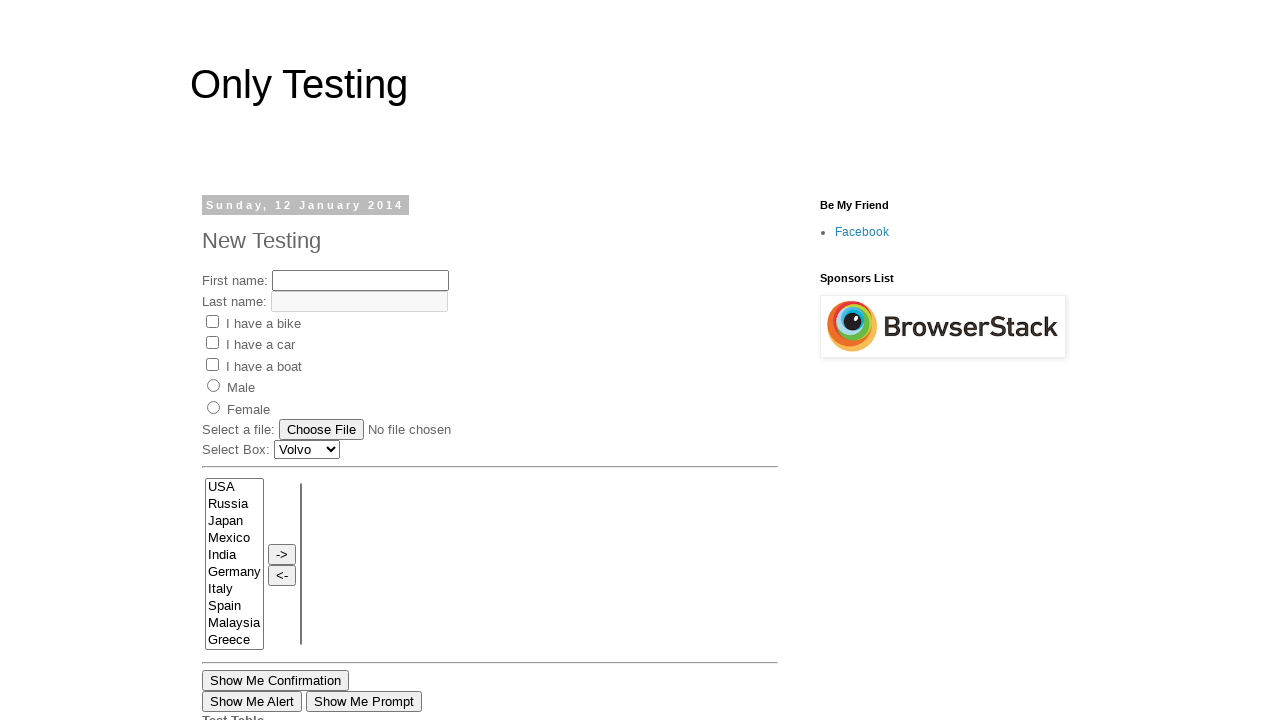

Waited 3 seconds for alert to appear on page
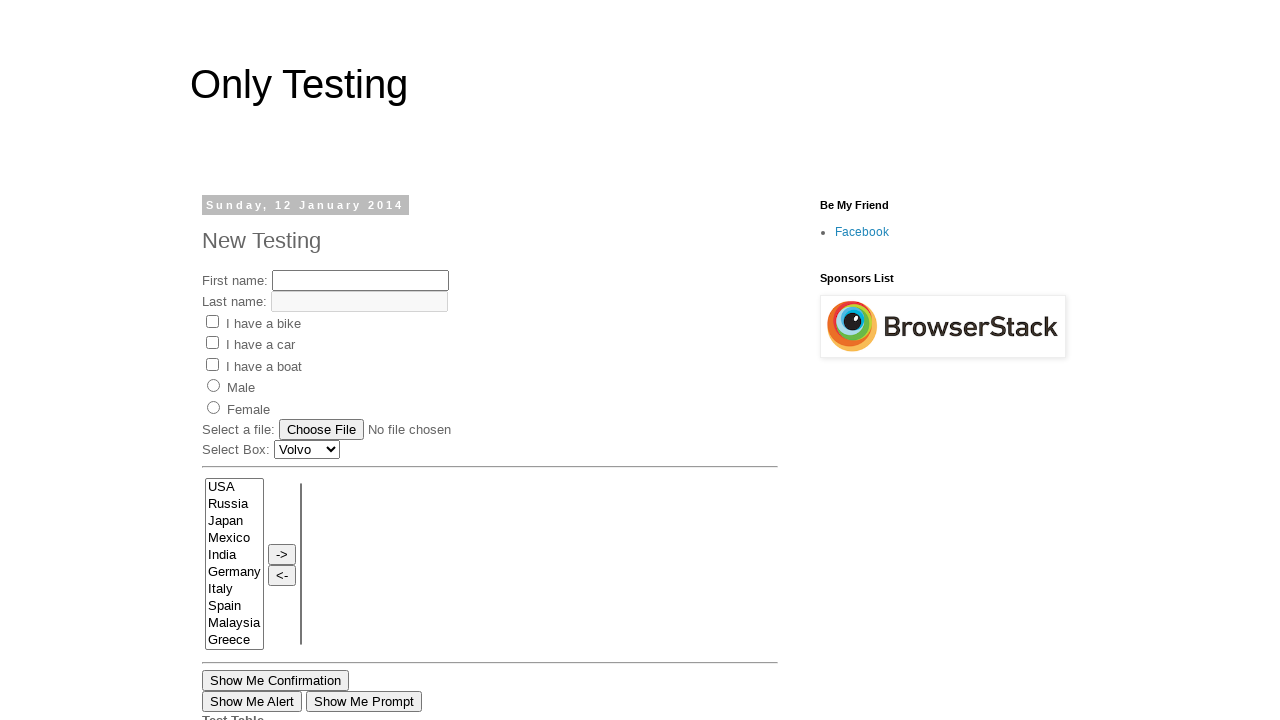

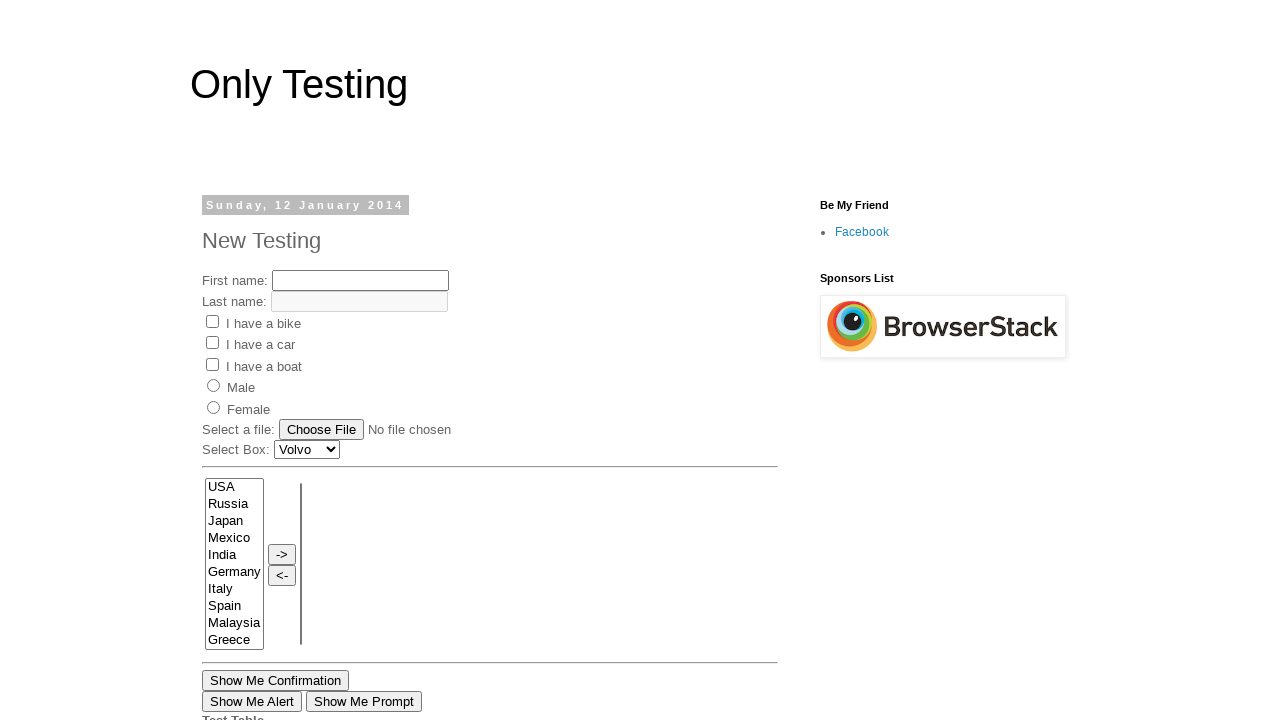